Tests click-and-hold selection functionality on jQuery UI selectable demo by selecting multiple grid items through drag selection and control-click

Starting URL: http://jqueryui.com/resources/demos/selectable/display-grid.html

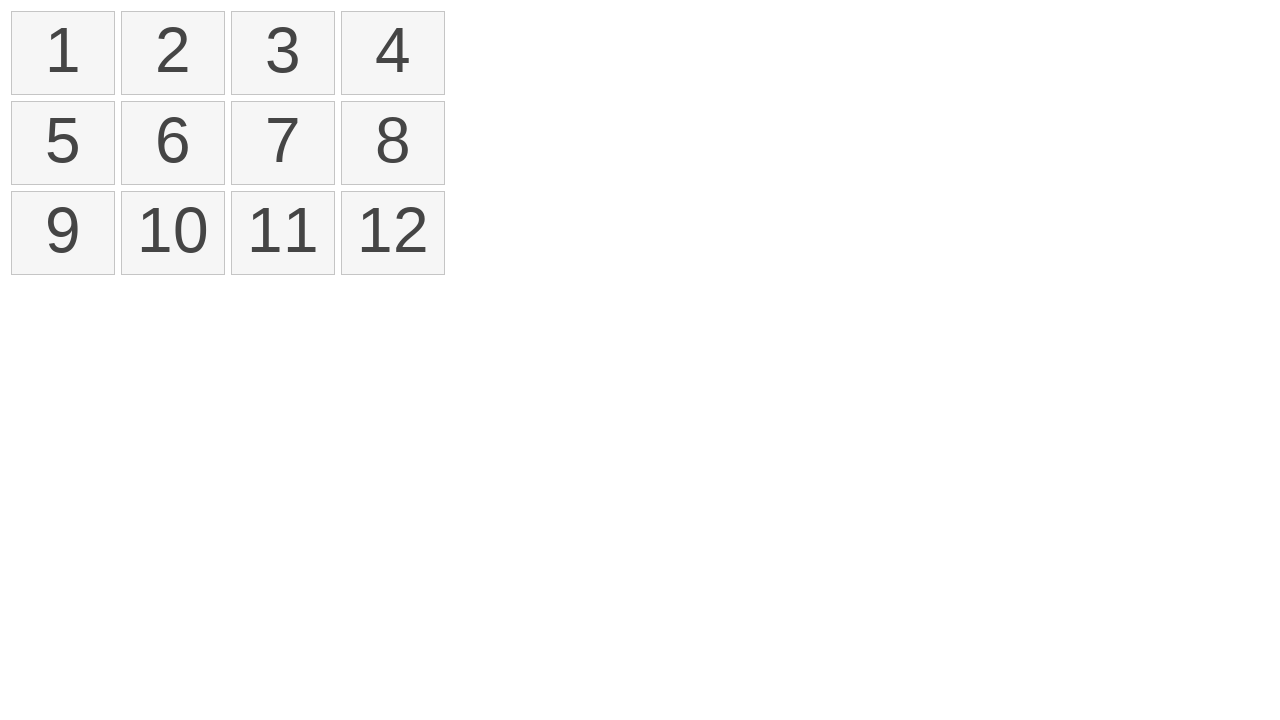

Located first selectable item
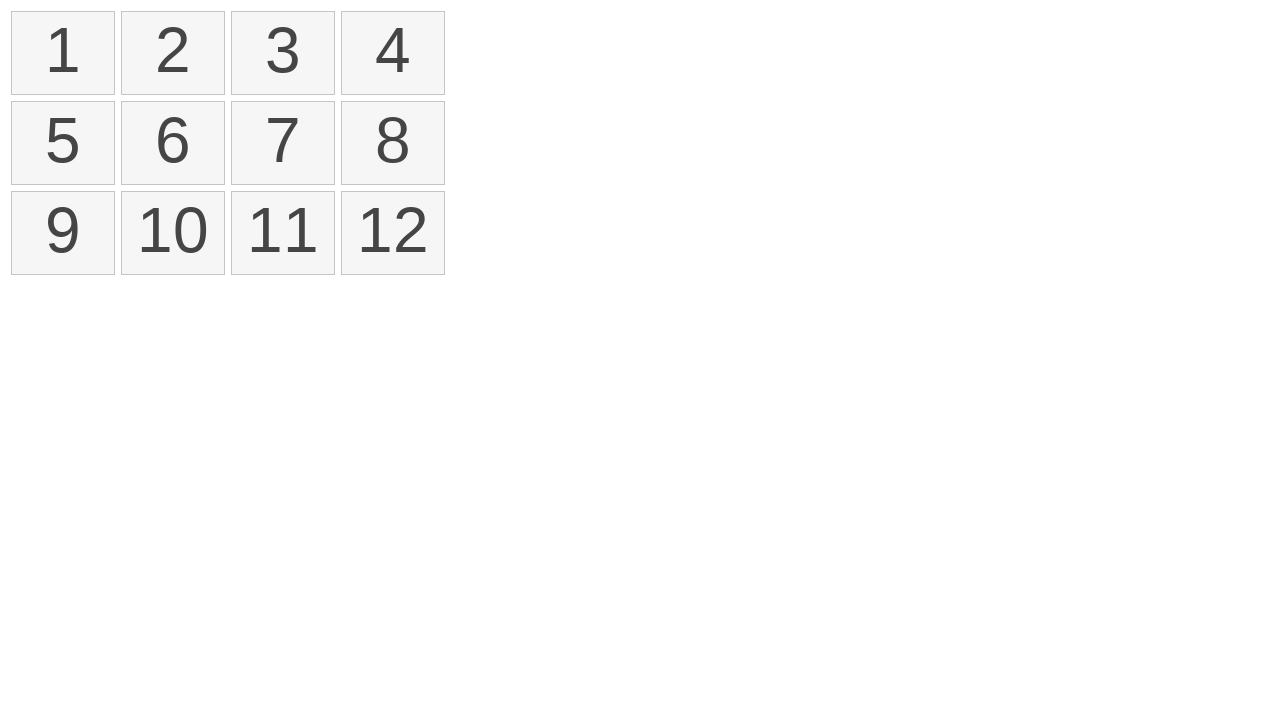

Located fourth selectable item
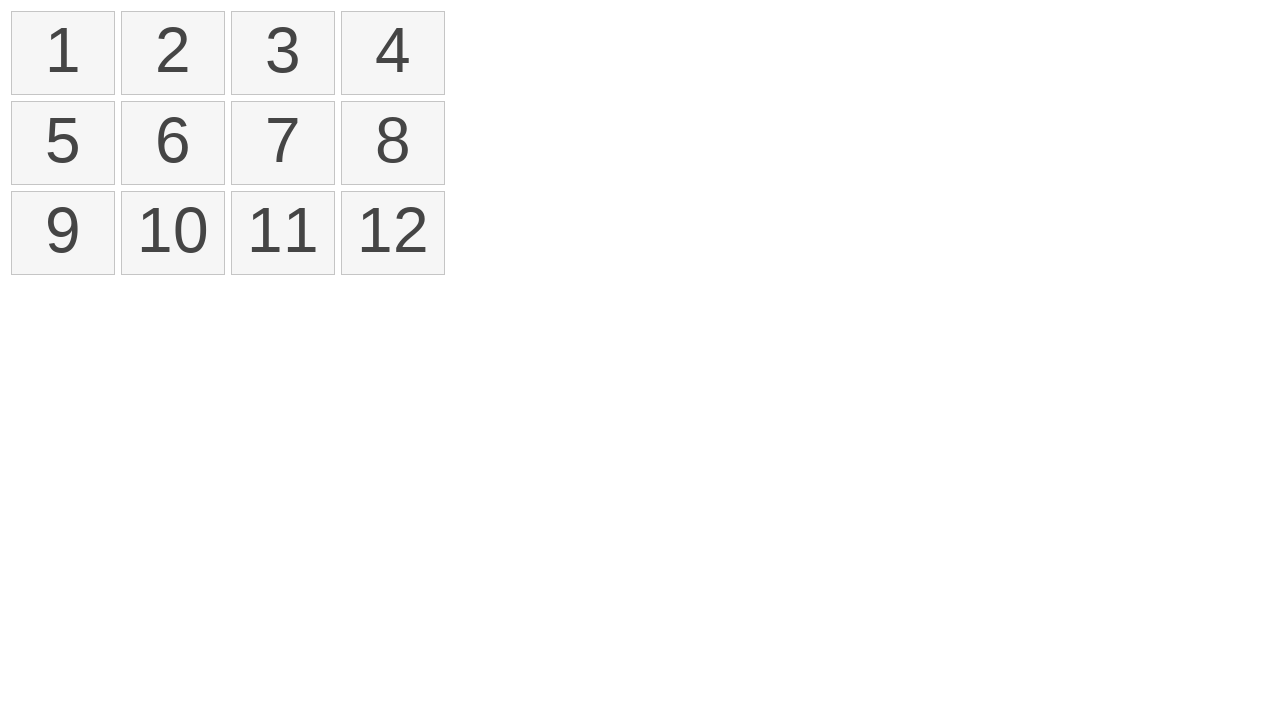

Retrieved bounding box for first item
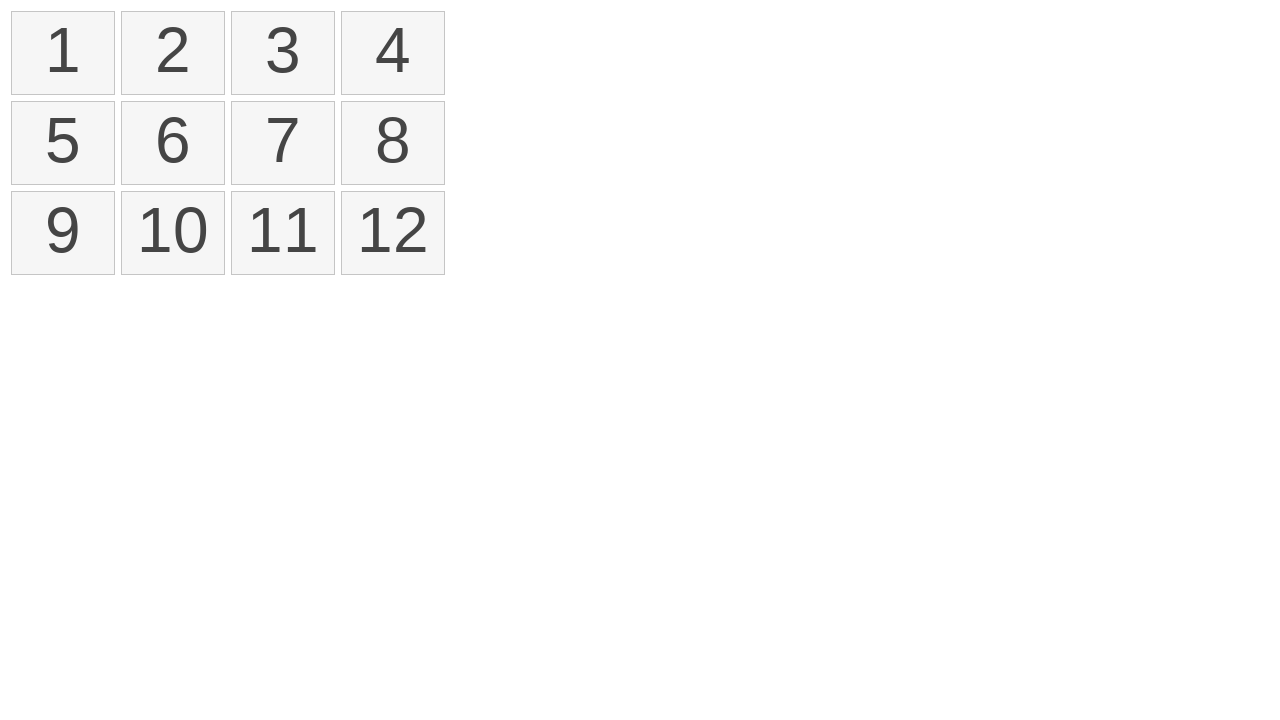

Retrieved bounding box for fourth item
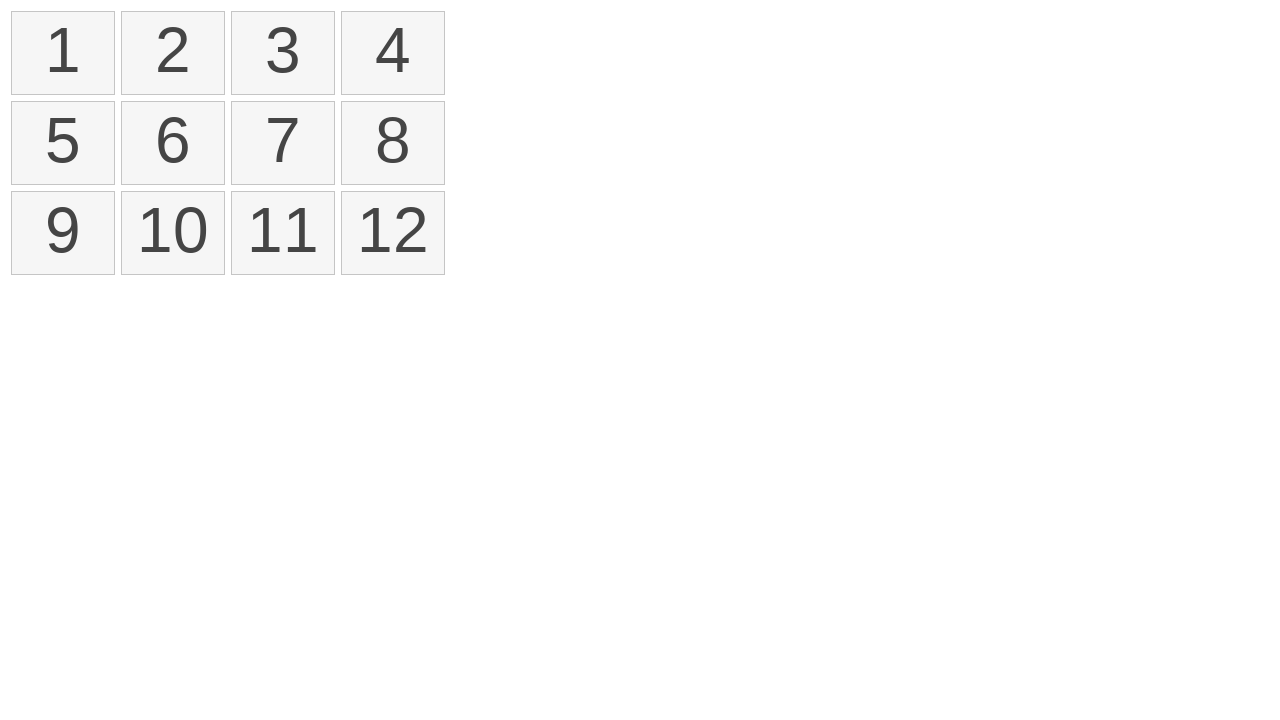

Moved mouse to center of first item at (63, 53)
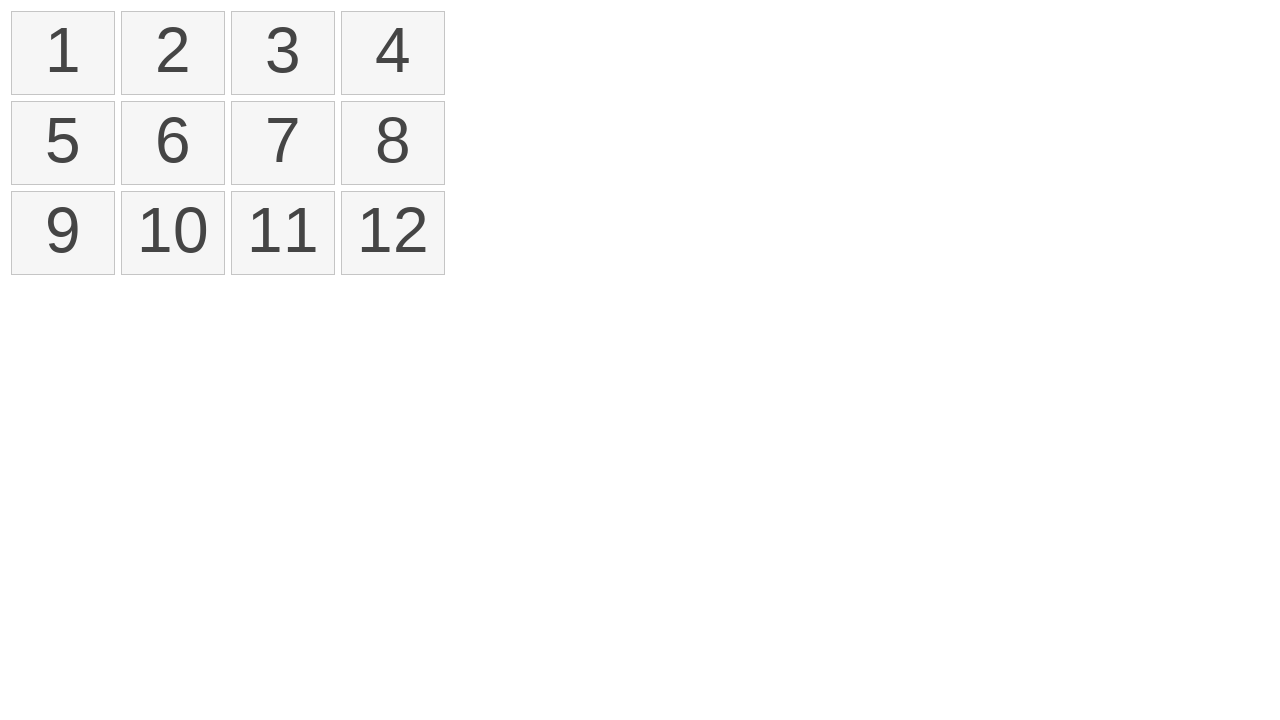

Pressed mouse button down on first item at (63, 53)
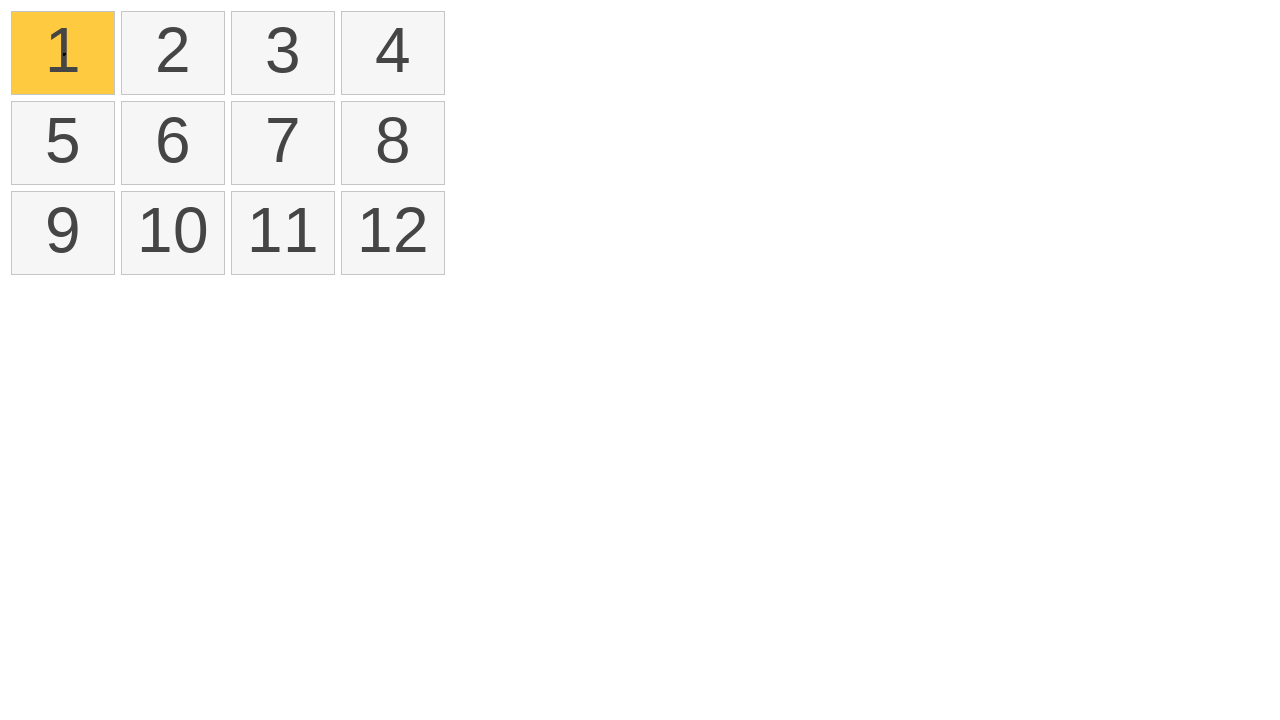

Dragged mouse to center of fourth item at (393, 53)
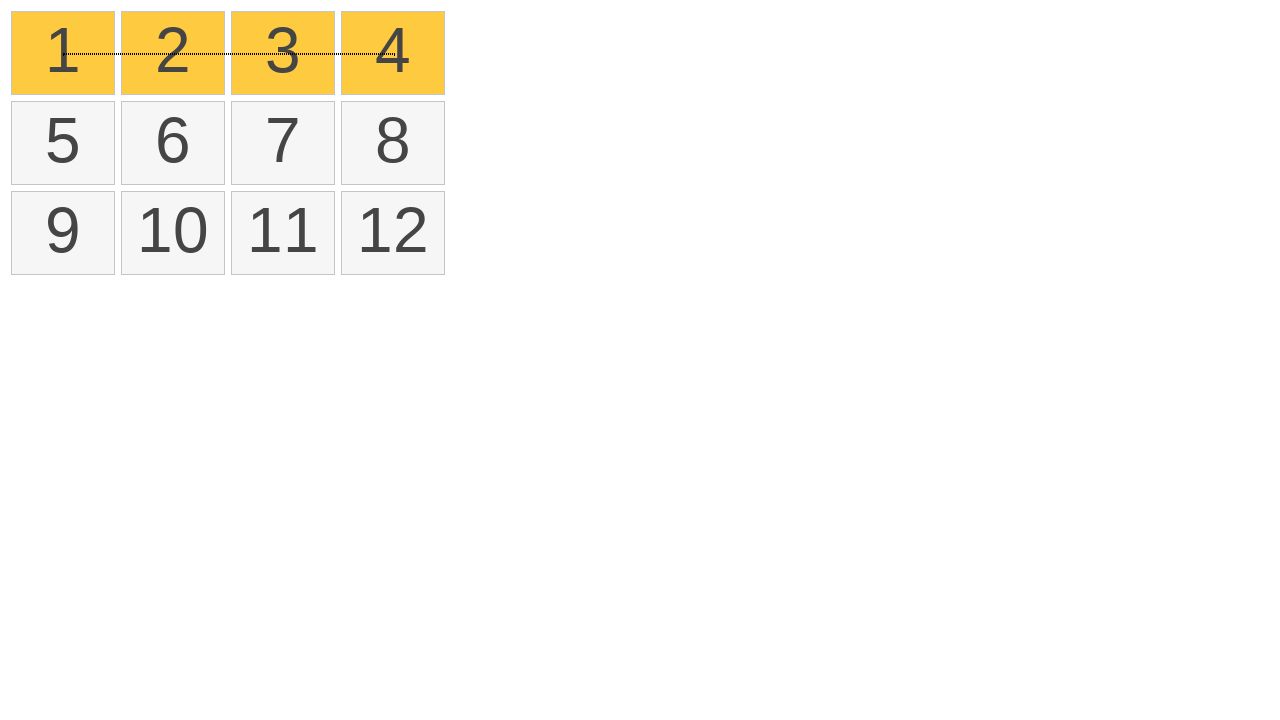

Released mouse button to complete drag selection at (393, 53)
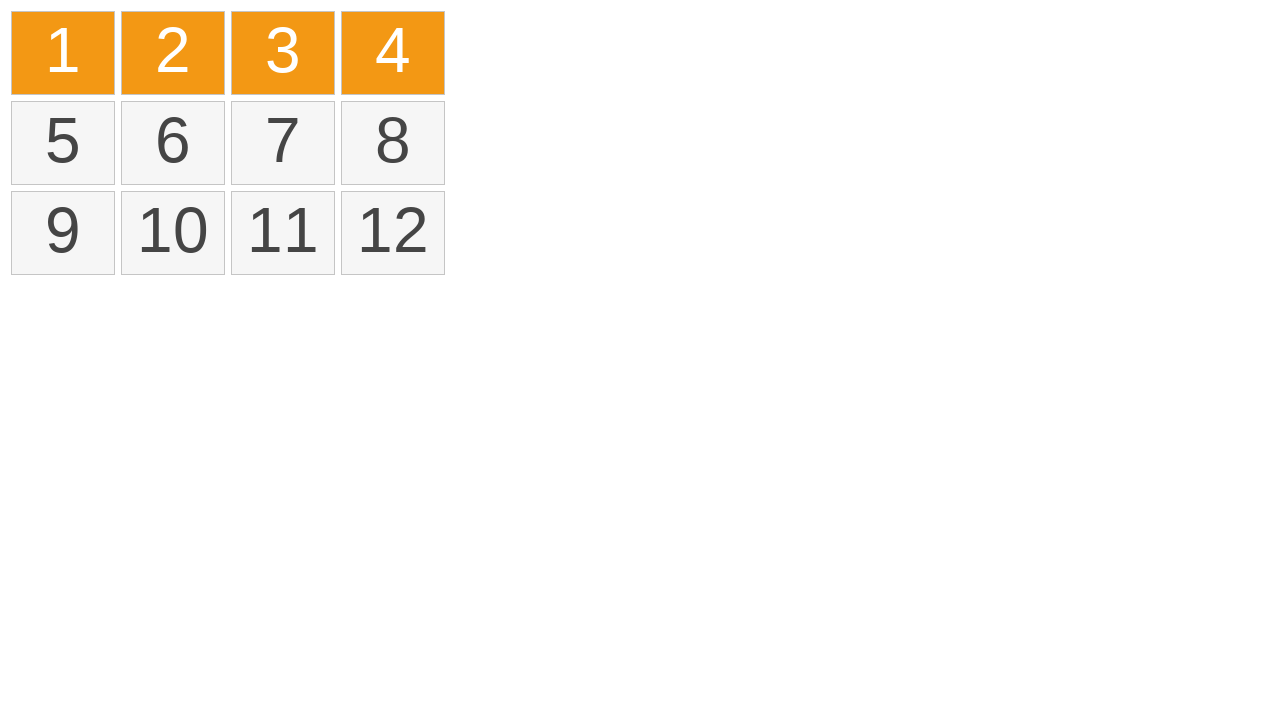

Located all selected items on grid
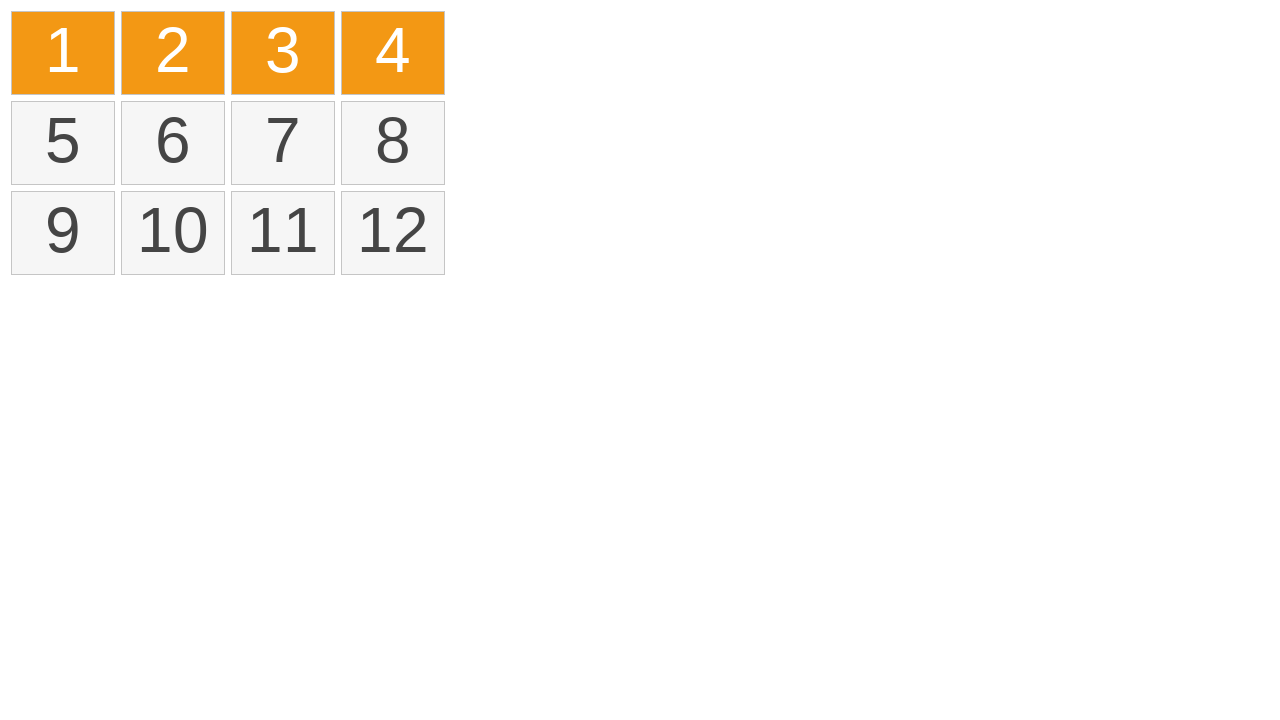

Verified that 4 items are selected from drag operation
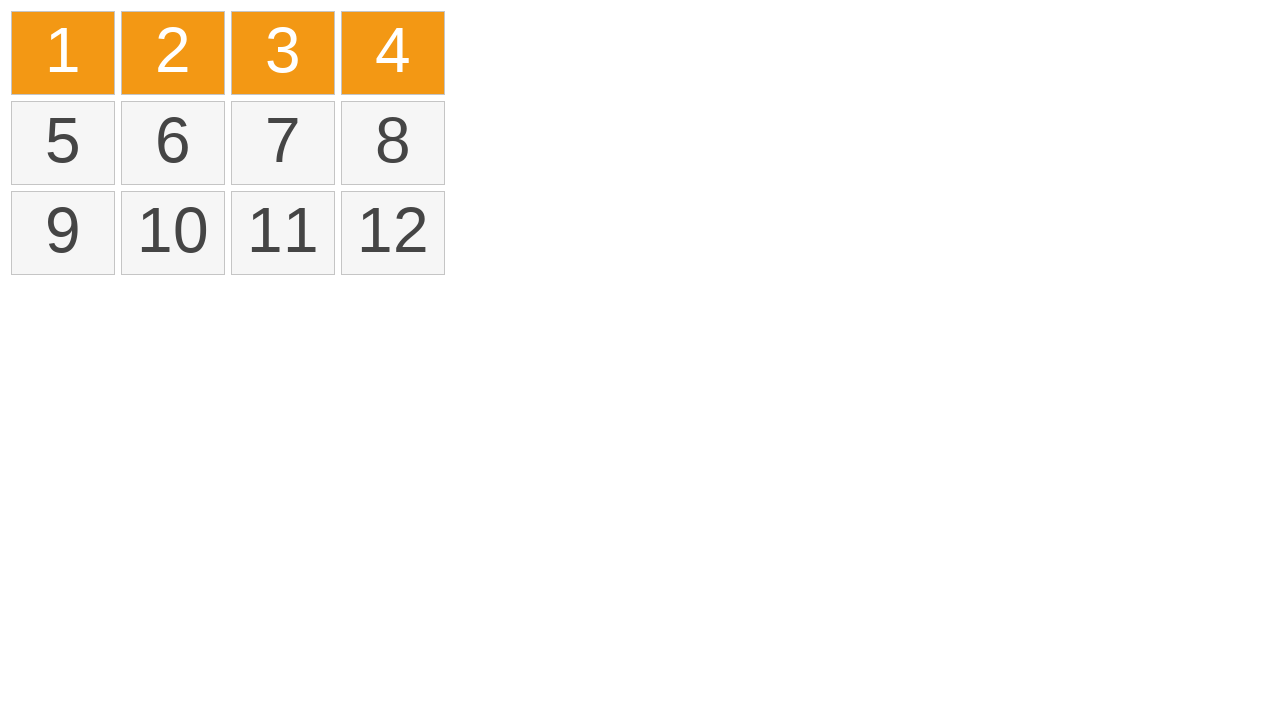

Reloaded page to reset selection
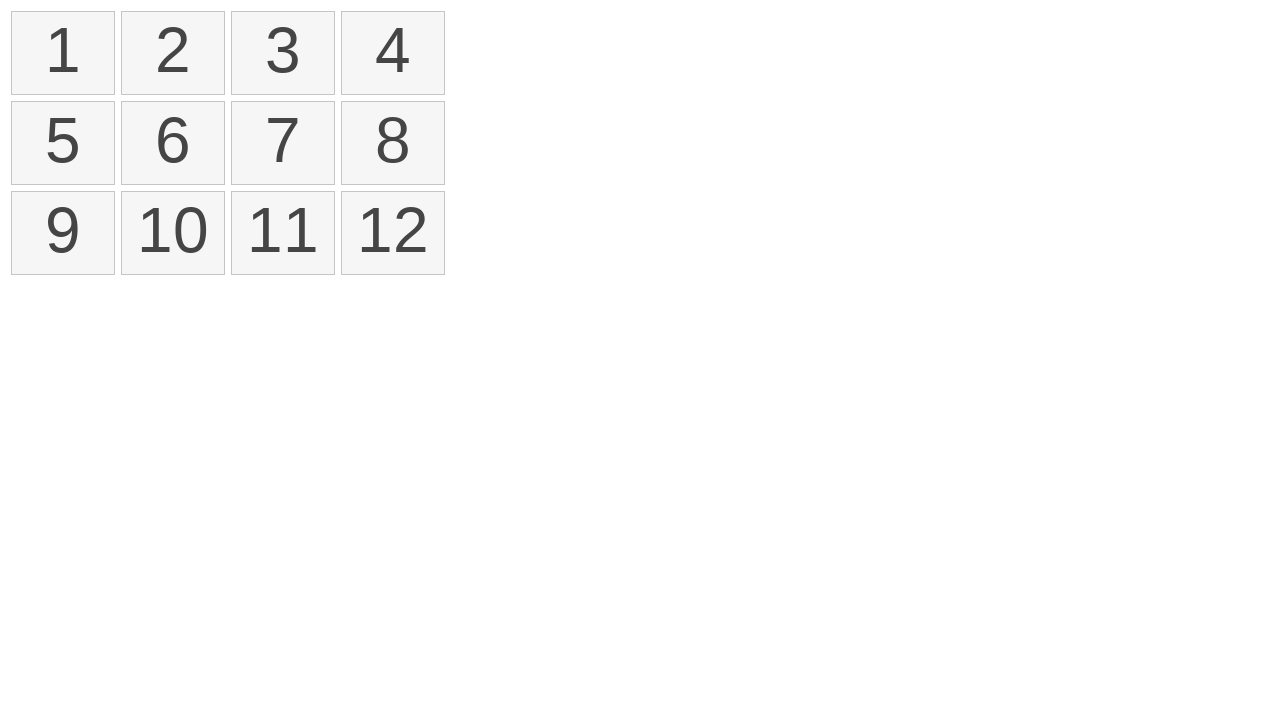

Pressed Control key down for multi-select mode
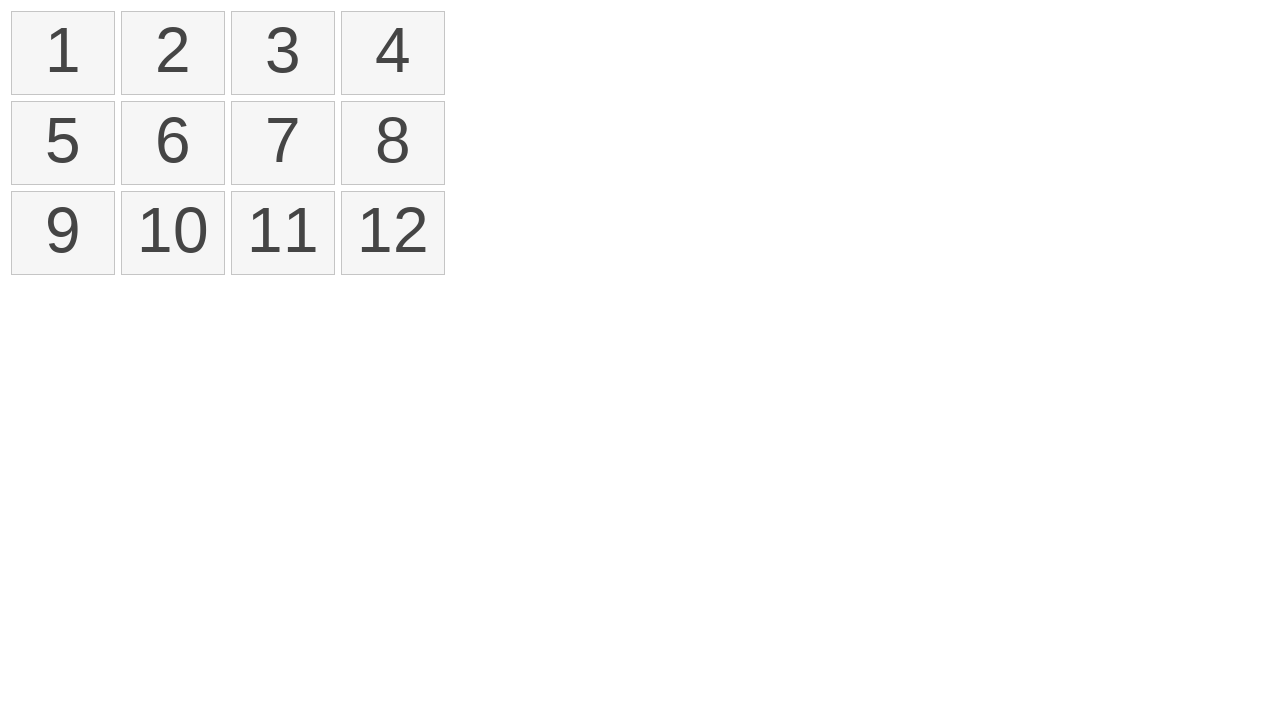

Control-clicked on first item (item 1) at (63, 53) on xpath=//*[@id='selectable']/li >> nth=0
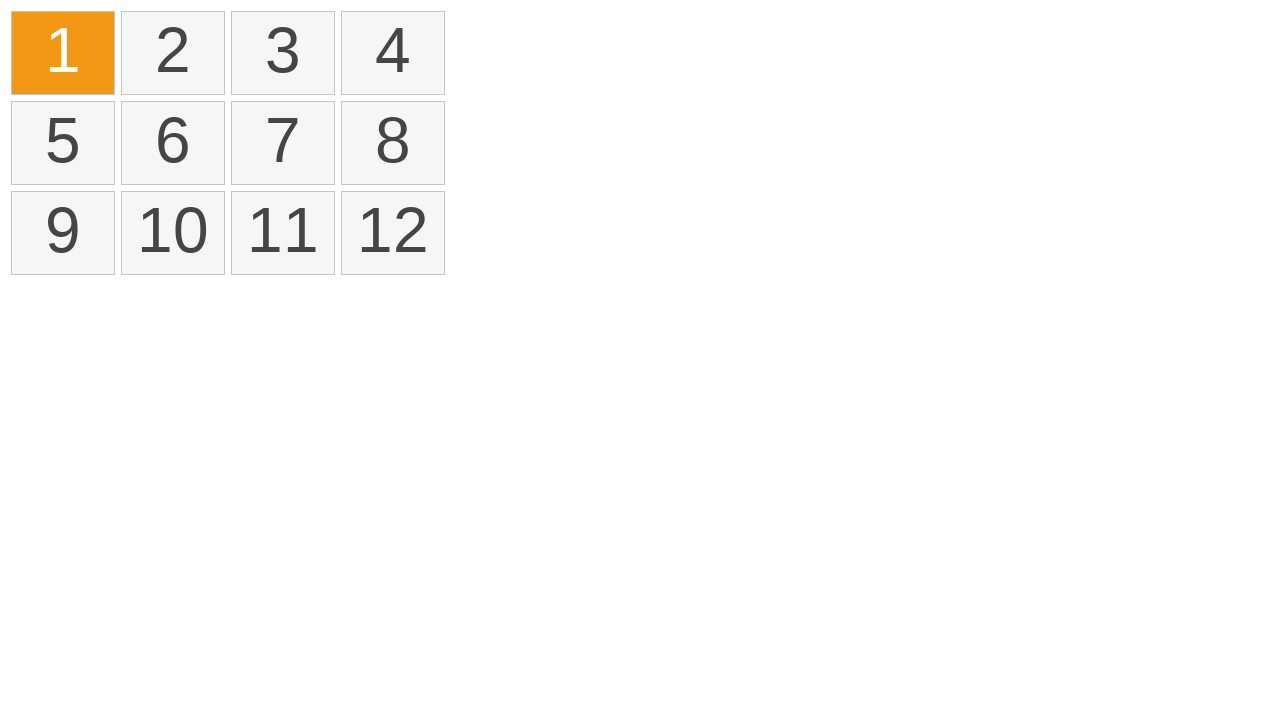

Control-clicked on third item (item 3) at (283, 53) on xpath=//*[@id='selectable']/li >> nth=2
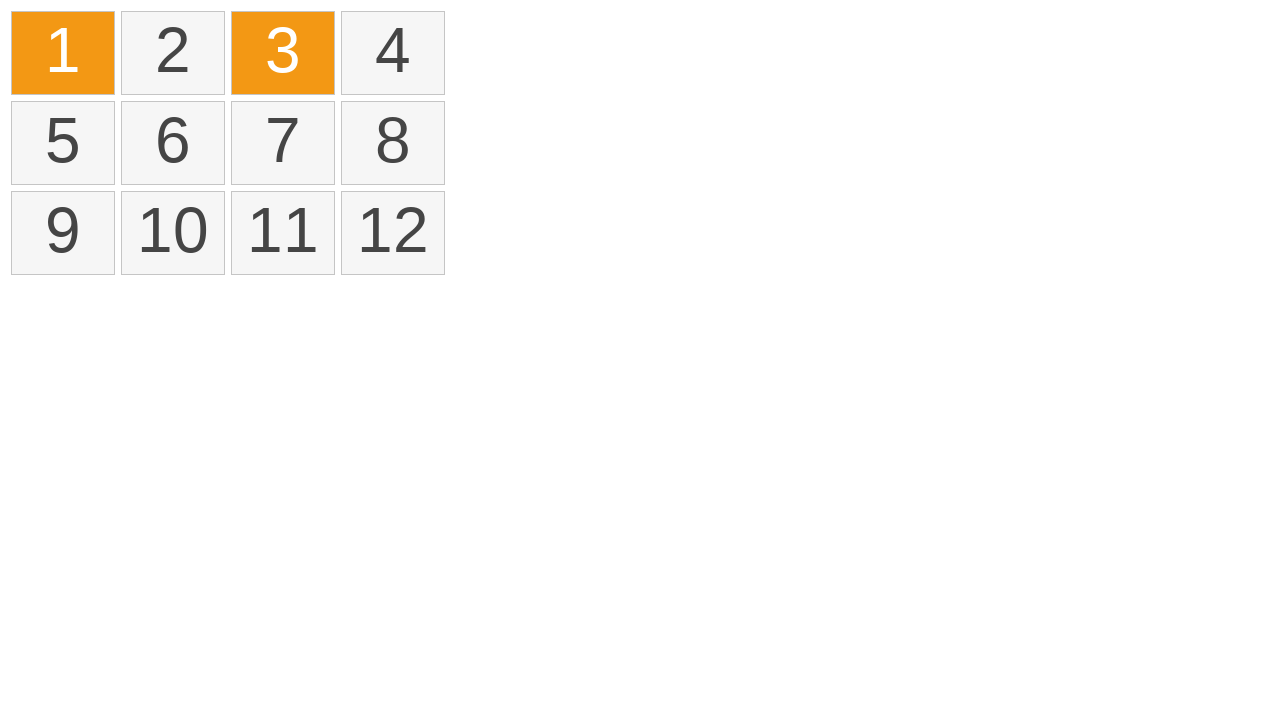

Control-clicked on fifth item (item 5) at (63, 143) on xpath=//*[@id='selectable']/li >> nth=4
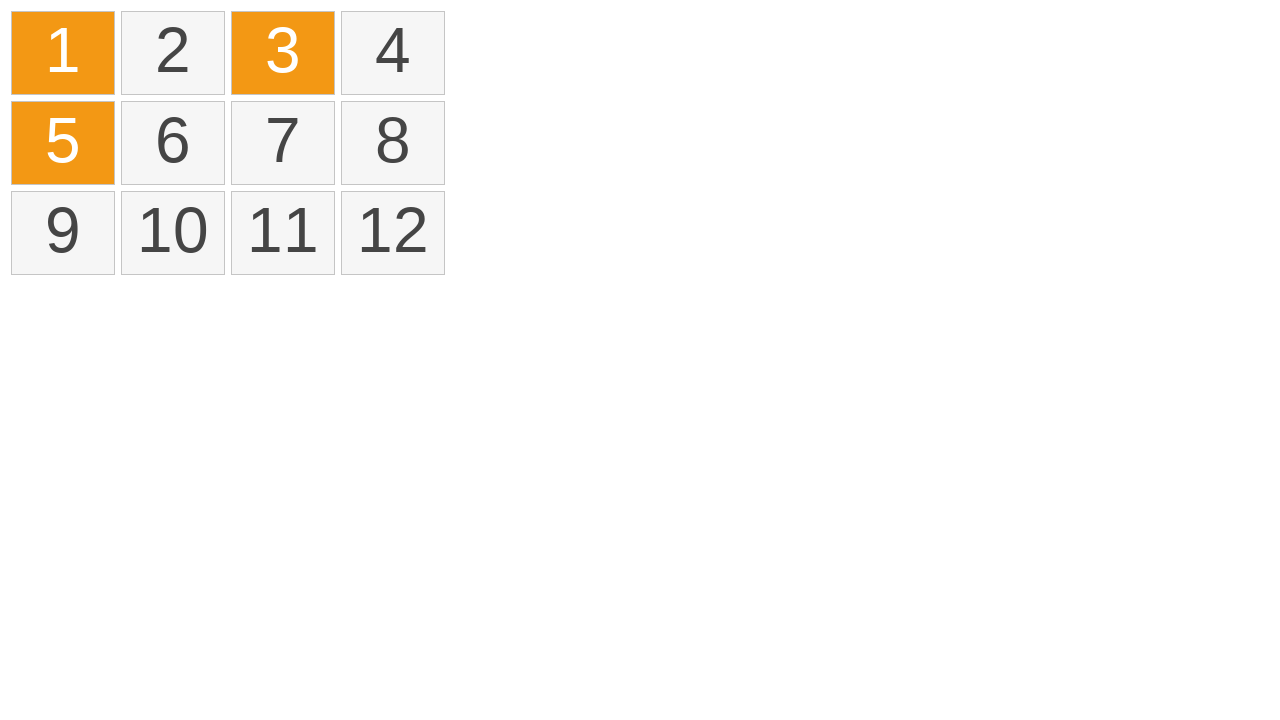

Control-clicked on seventh item (item 7) at (283, 143) on xpath=//*[@id='selectable']/li >> nth=6
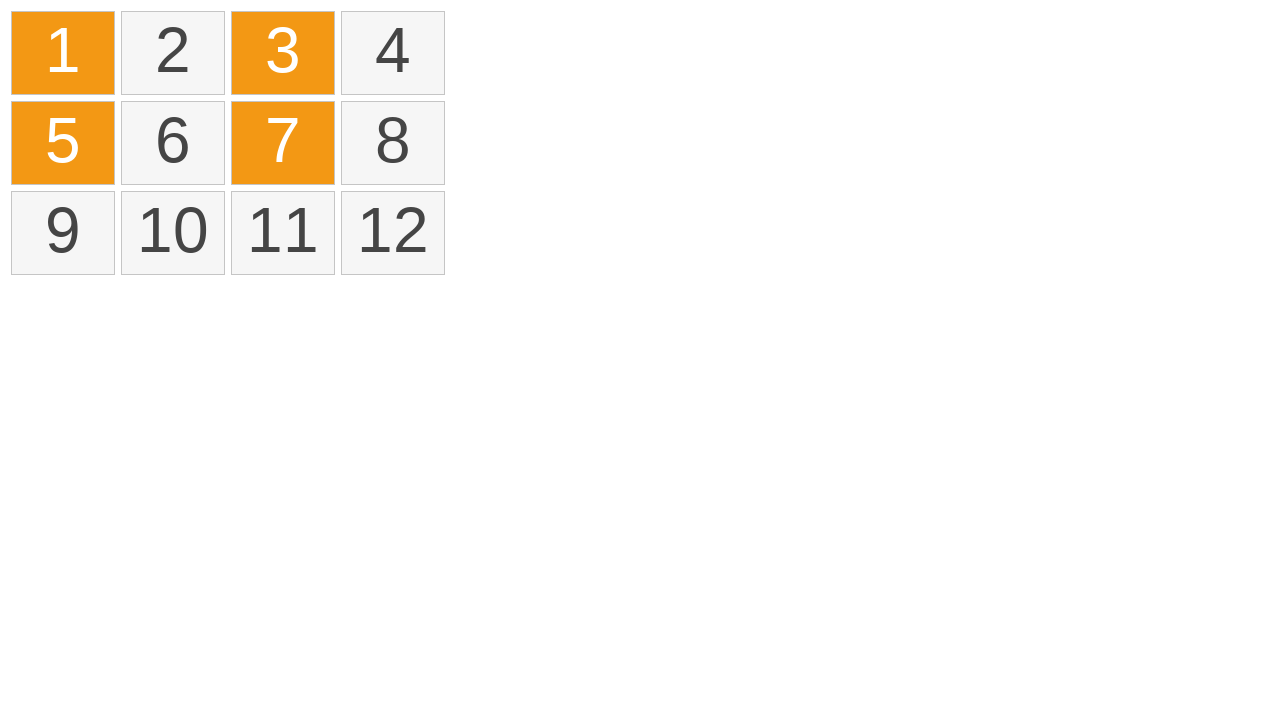

Released Control key to exit multi-select mode
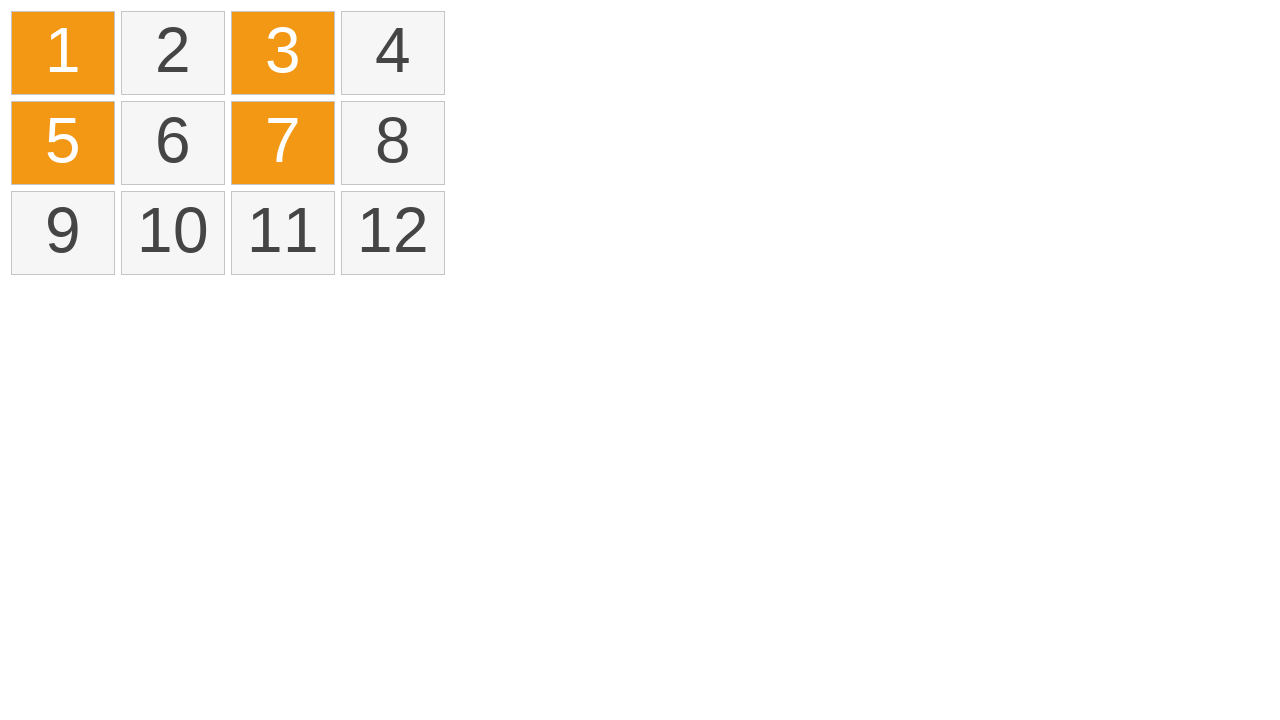

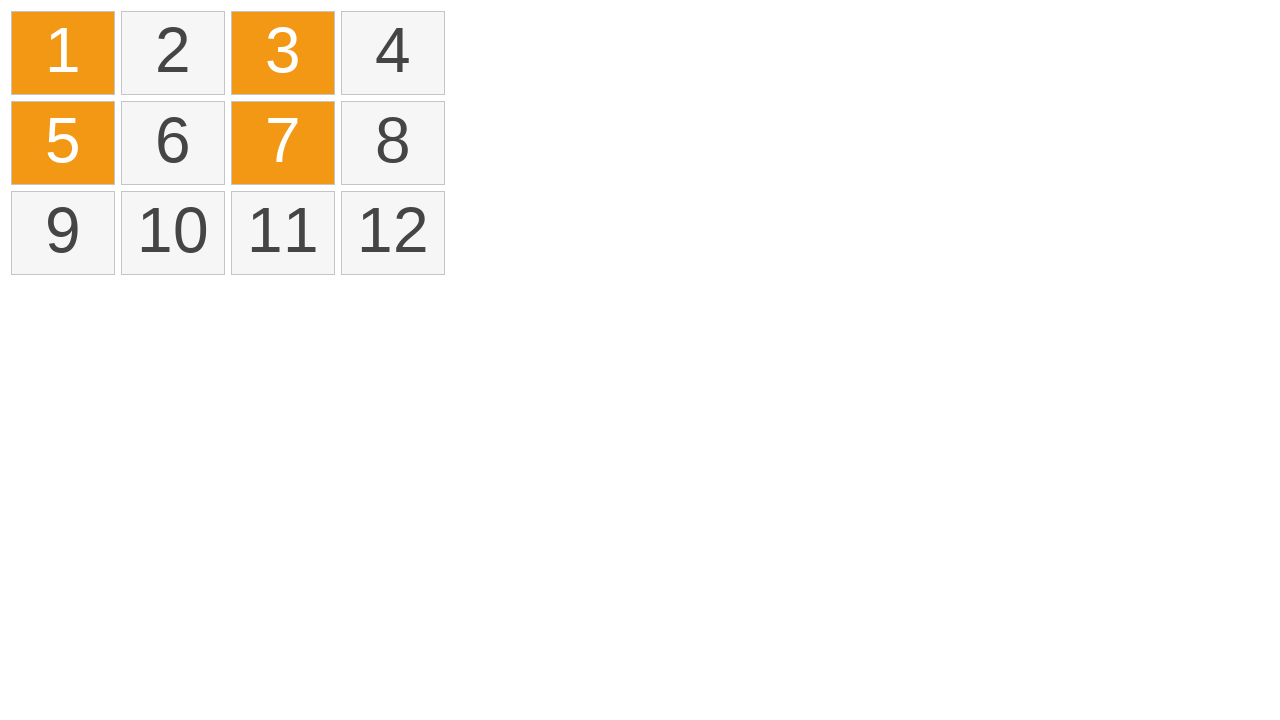